Tests dynamic dropdown selection for origin and destination stations using indexed selectors

Starting URL: https://rahulshettyacademy.com/dropdownsPractise/

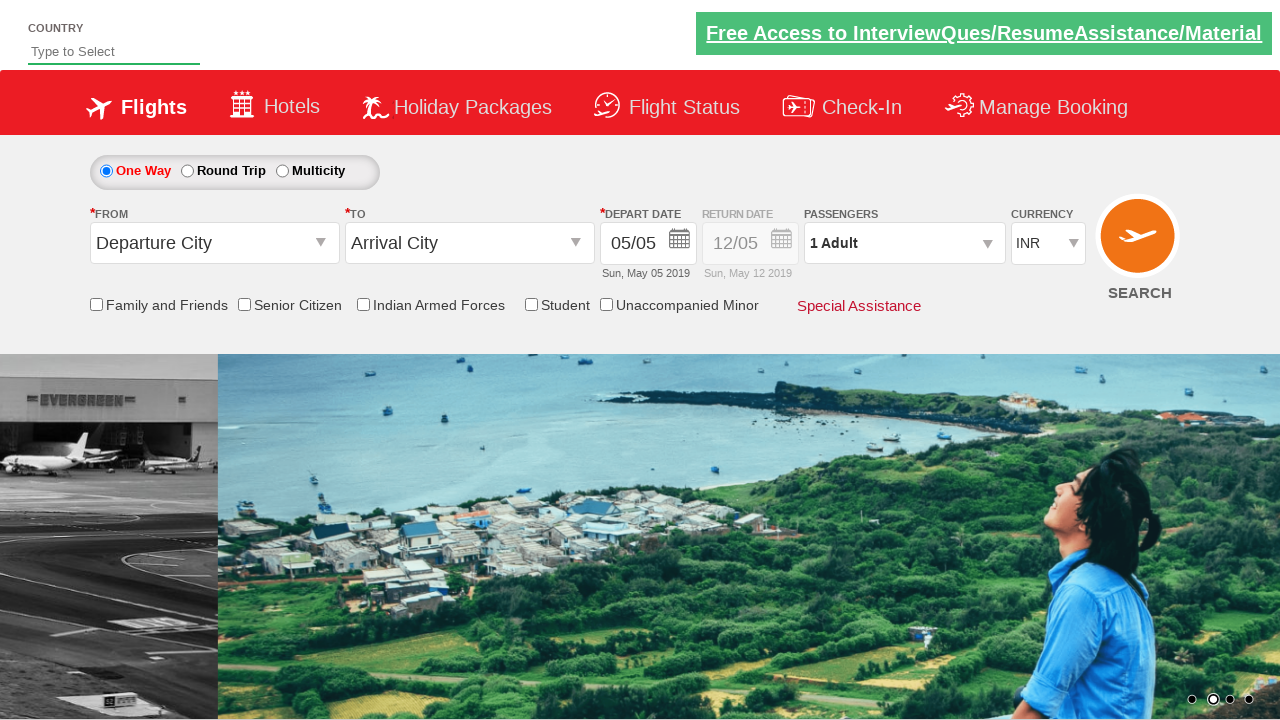

Clicked origin station dropdown at (214, 243) on #ctl00_mainContent_ddl_originStation1_CTXT
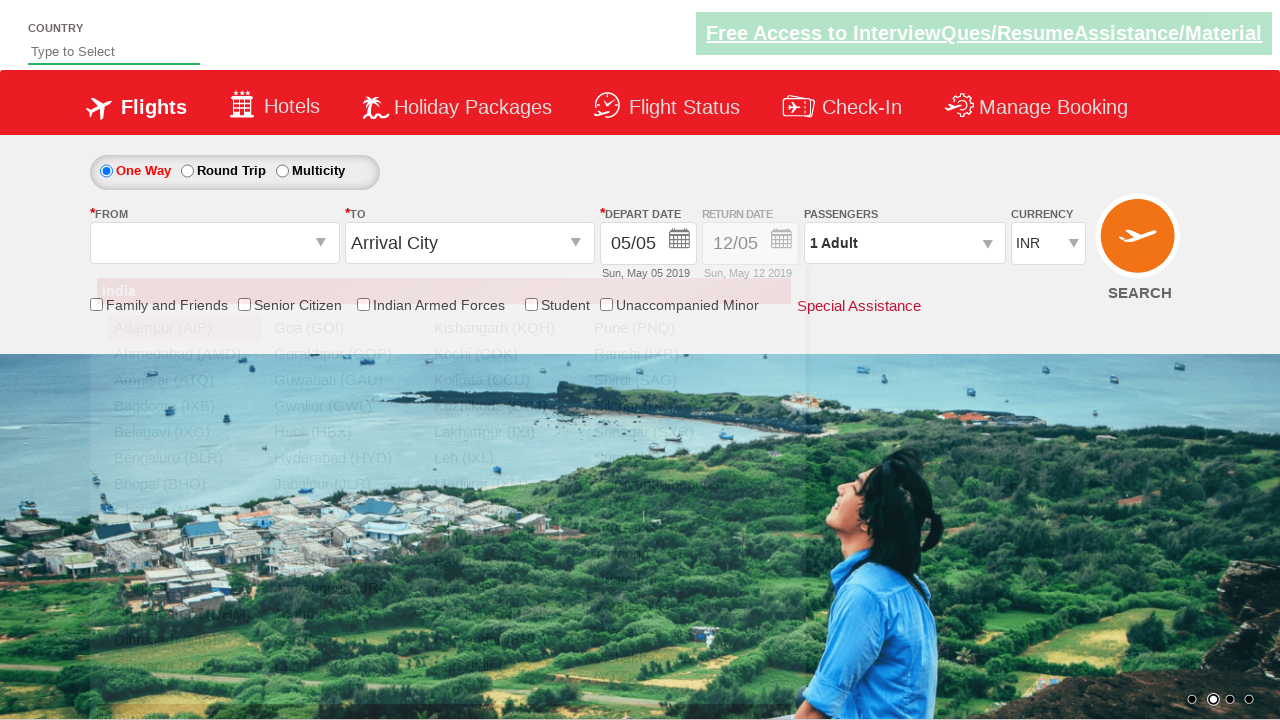

Selected Delhi as origin station at (184, 588) on a[value='DEL']
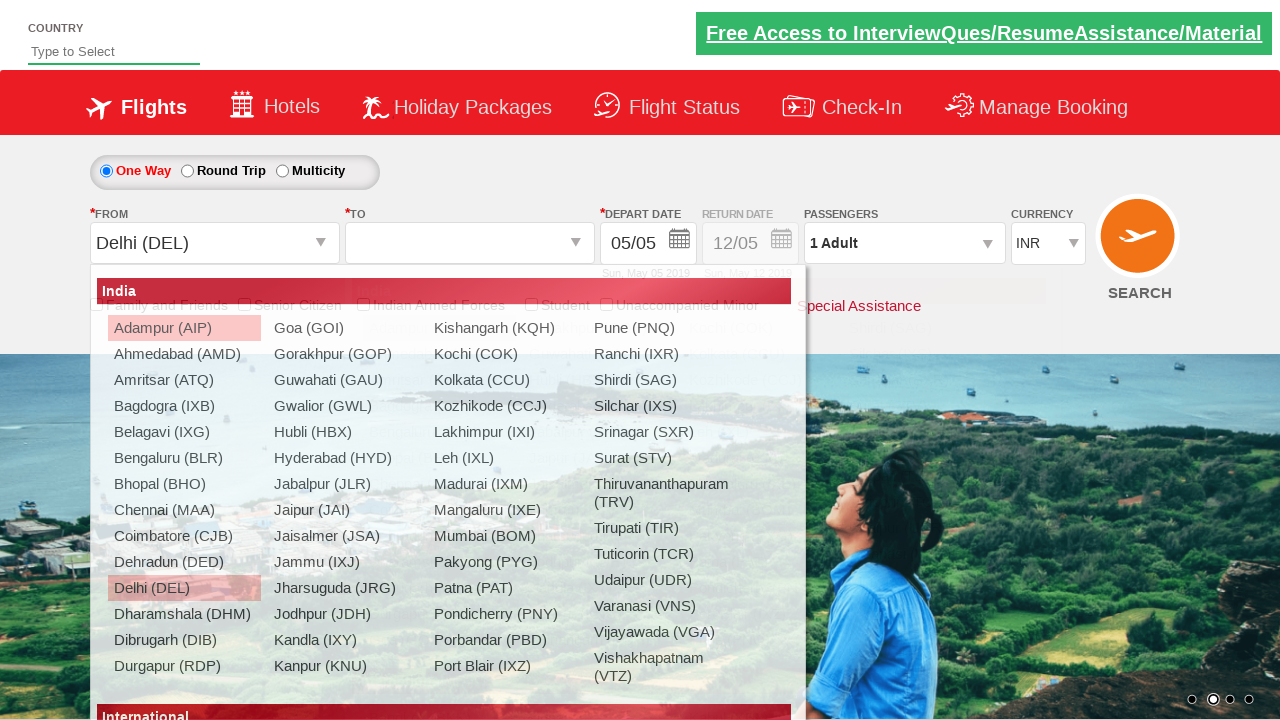

Clicked destination station dropdown at (470, 243) on #ctl00_mainContent_ddl_destinationStation1_CTXT
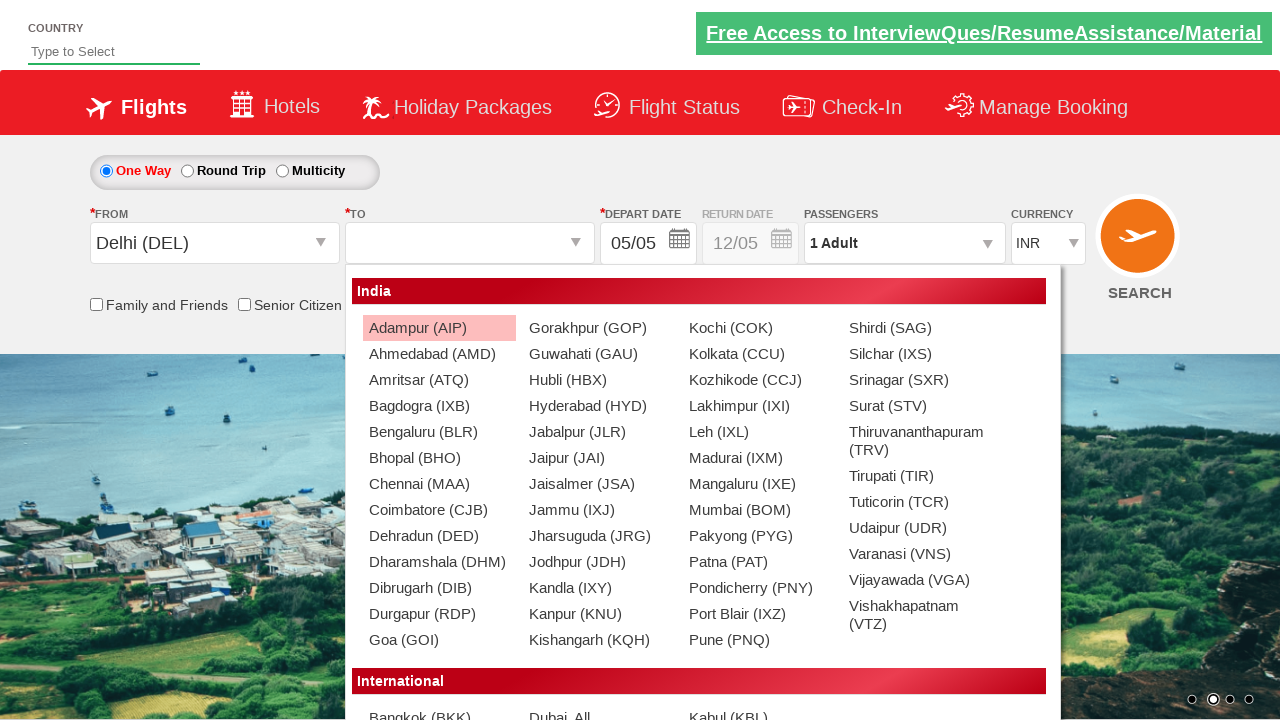

Selected Patna as destination station using indexed selector at (759, 562) on a[value='PAT'] >> nth=1
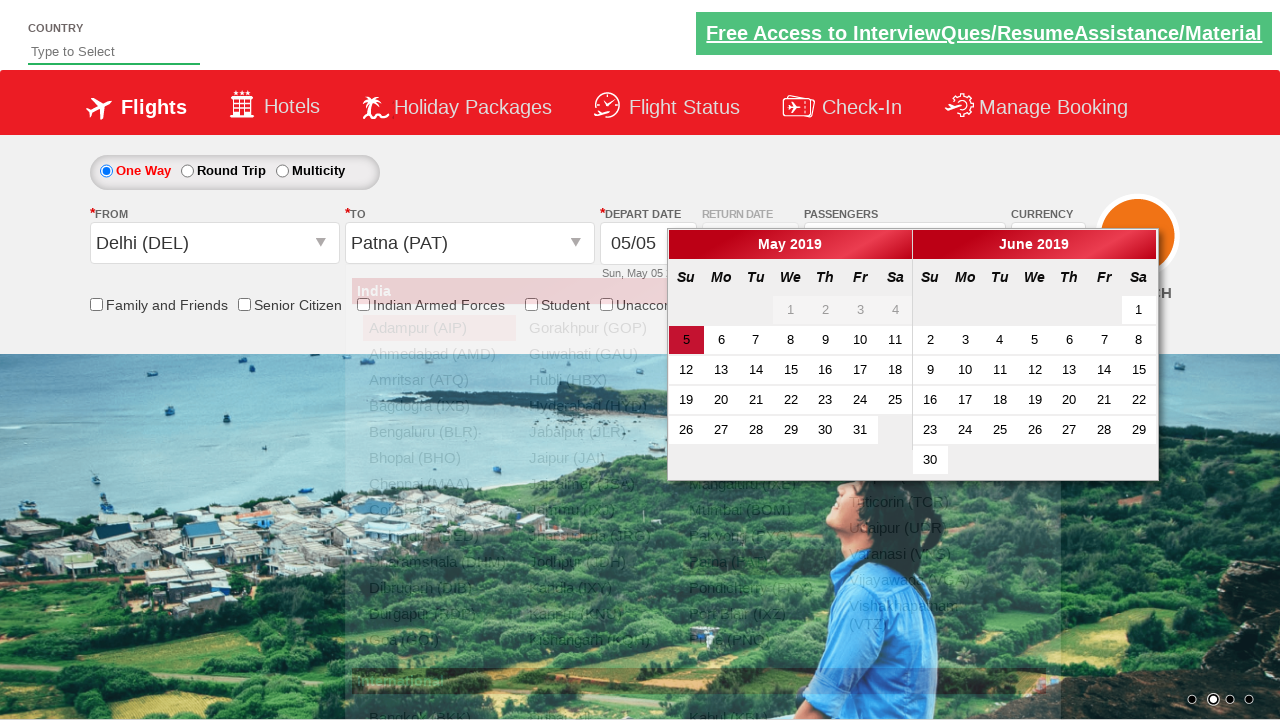

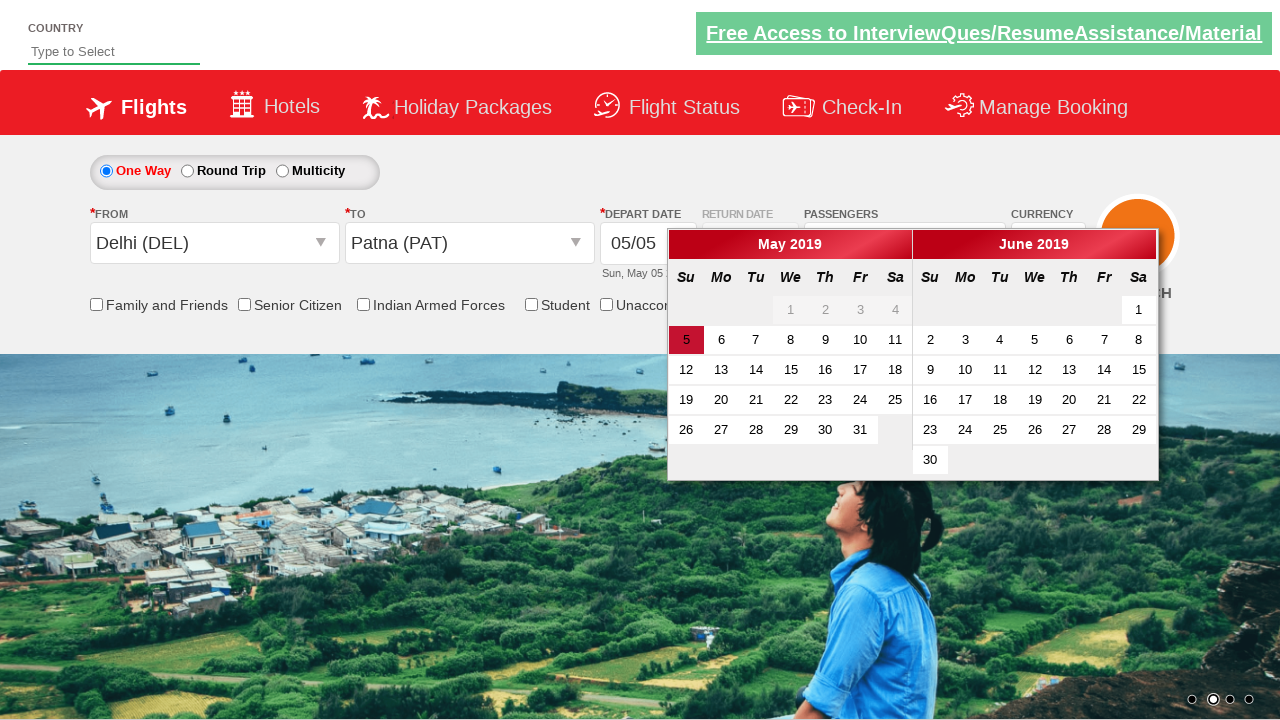